Tests the Test Otomasyonu website by verifying that both the page title and URL contain the word "otomasyon"

Starting URL: https://www.testotomasyonu.com

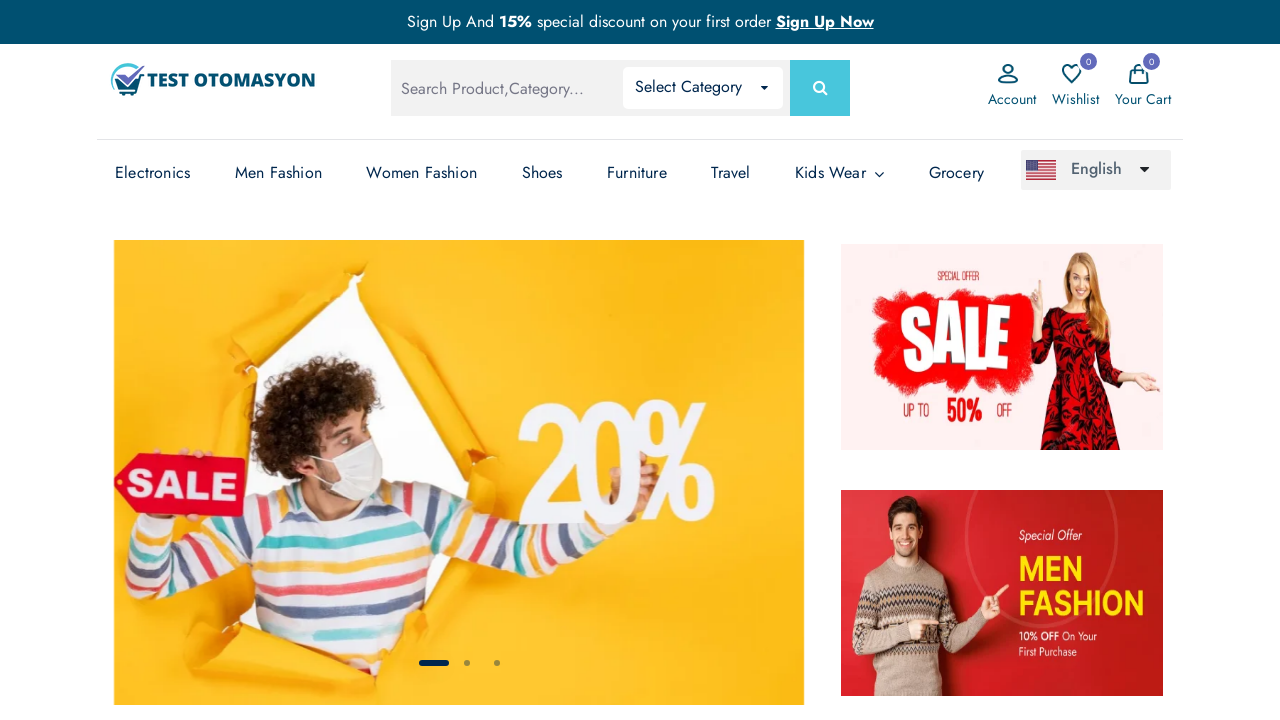

Retrieved page title
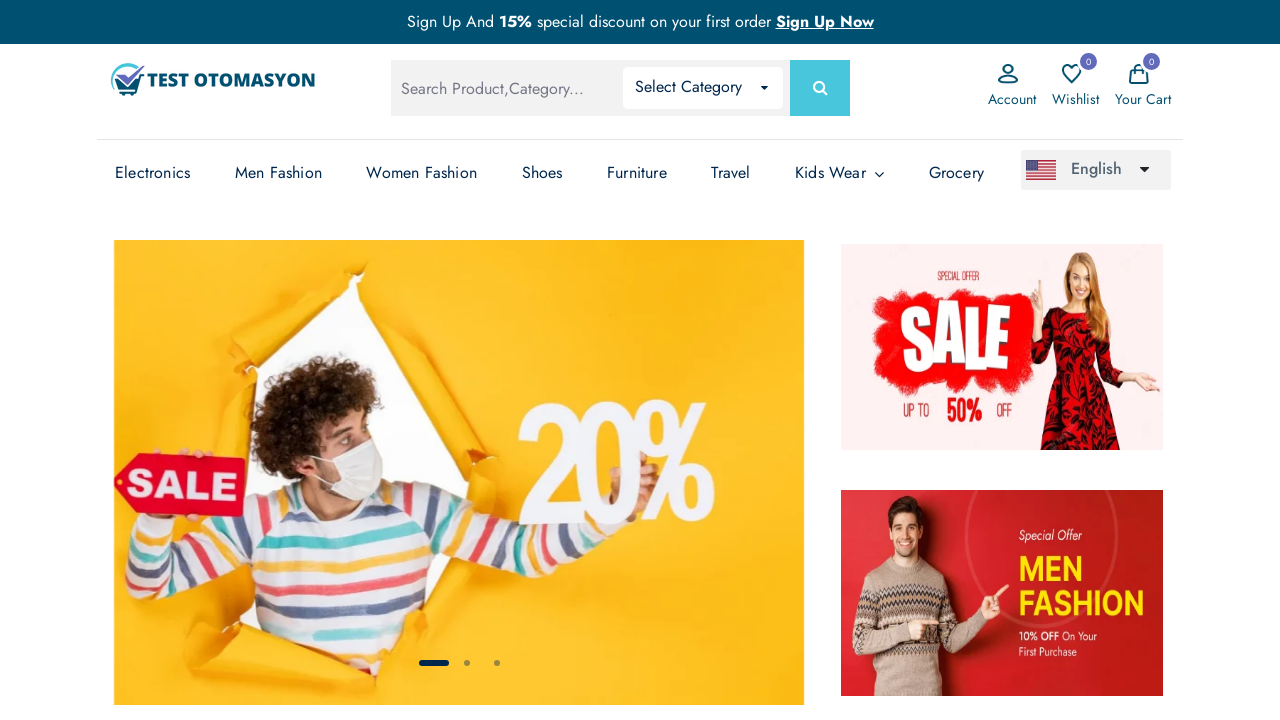

Page title contains 'otomasyon' - PASSED
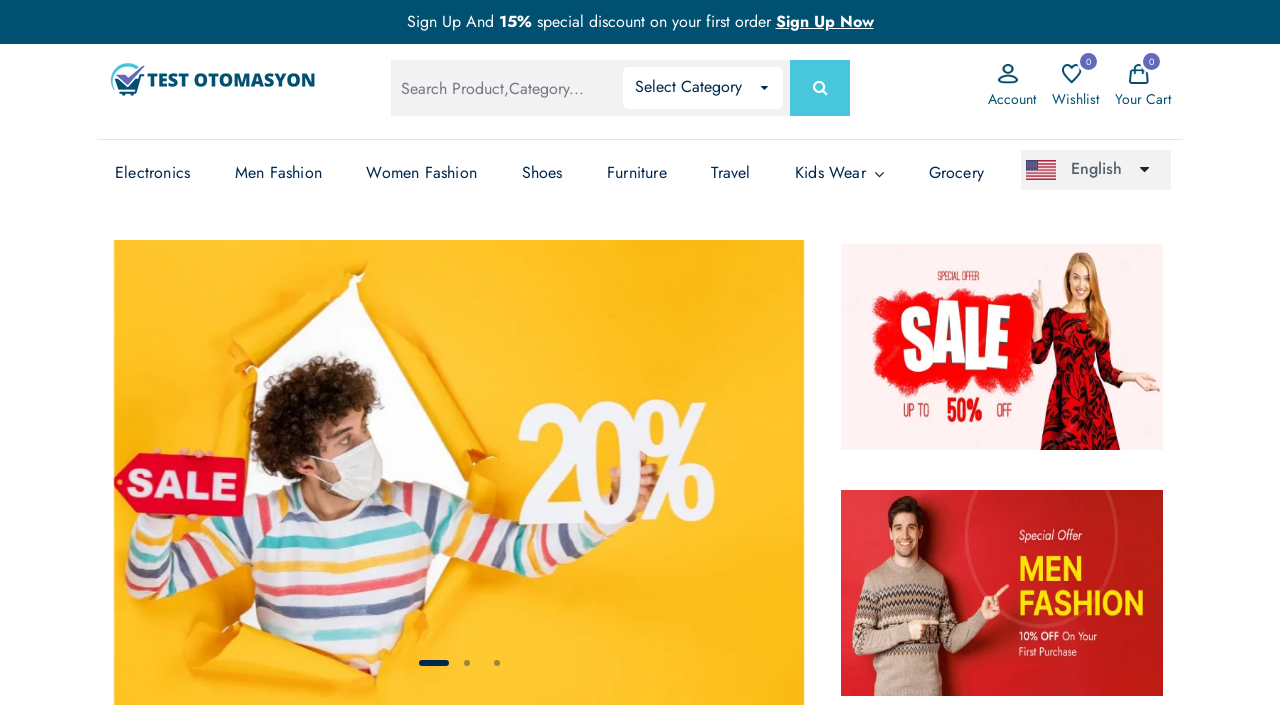

Retrieved page URL
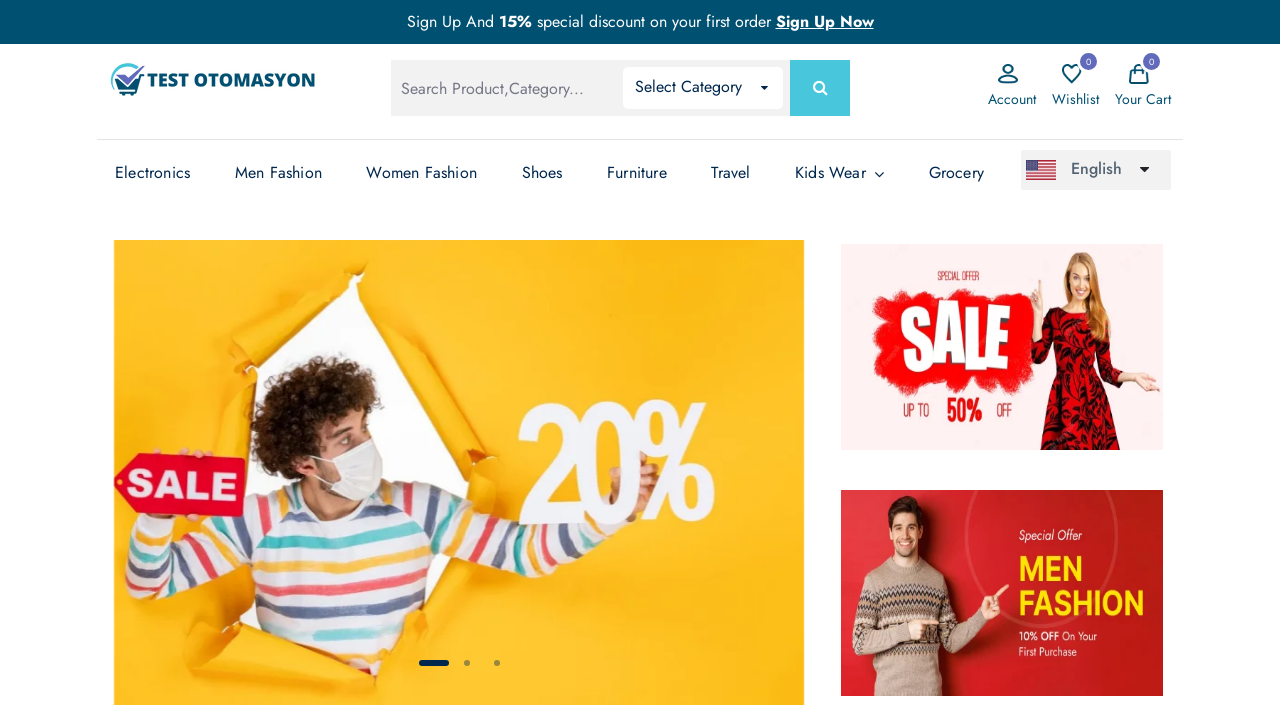

Page URL contains 'otomasyon' - PASSED
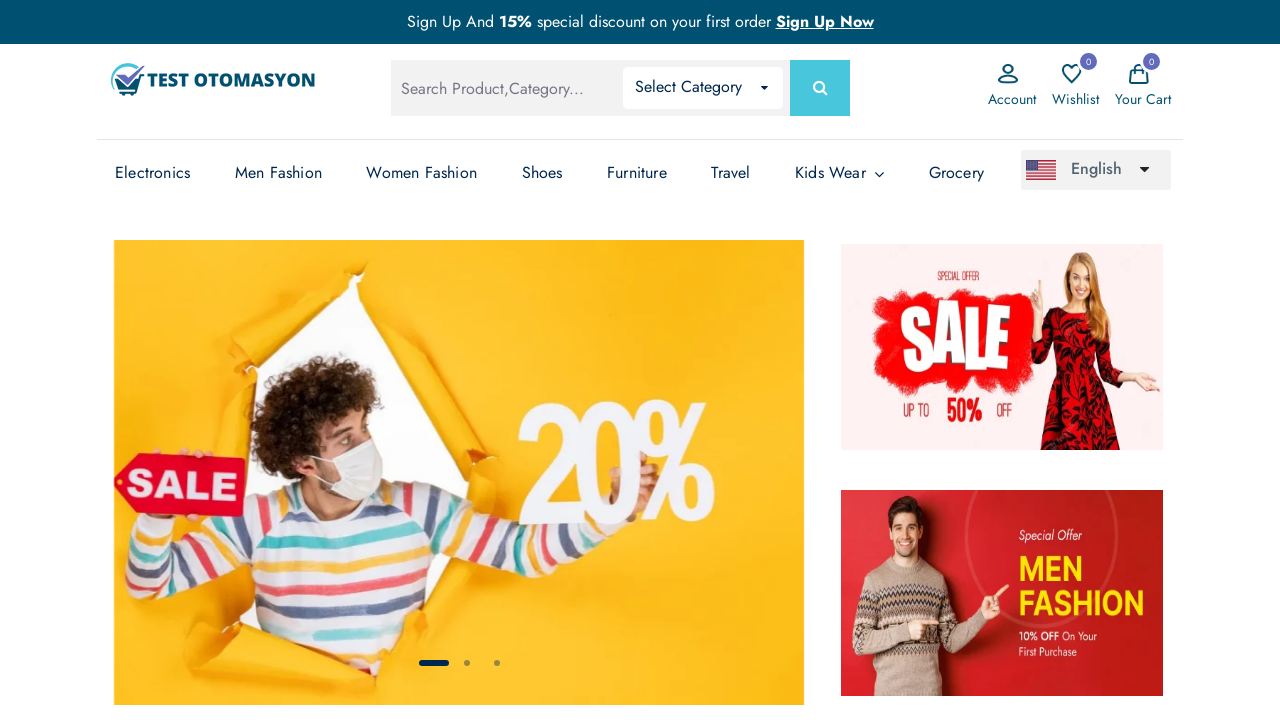

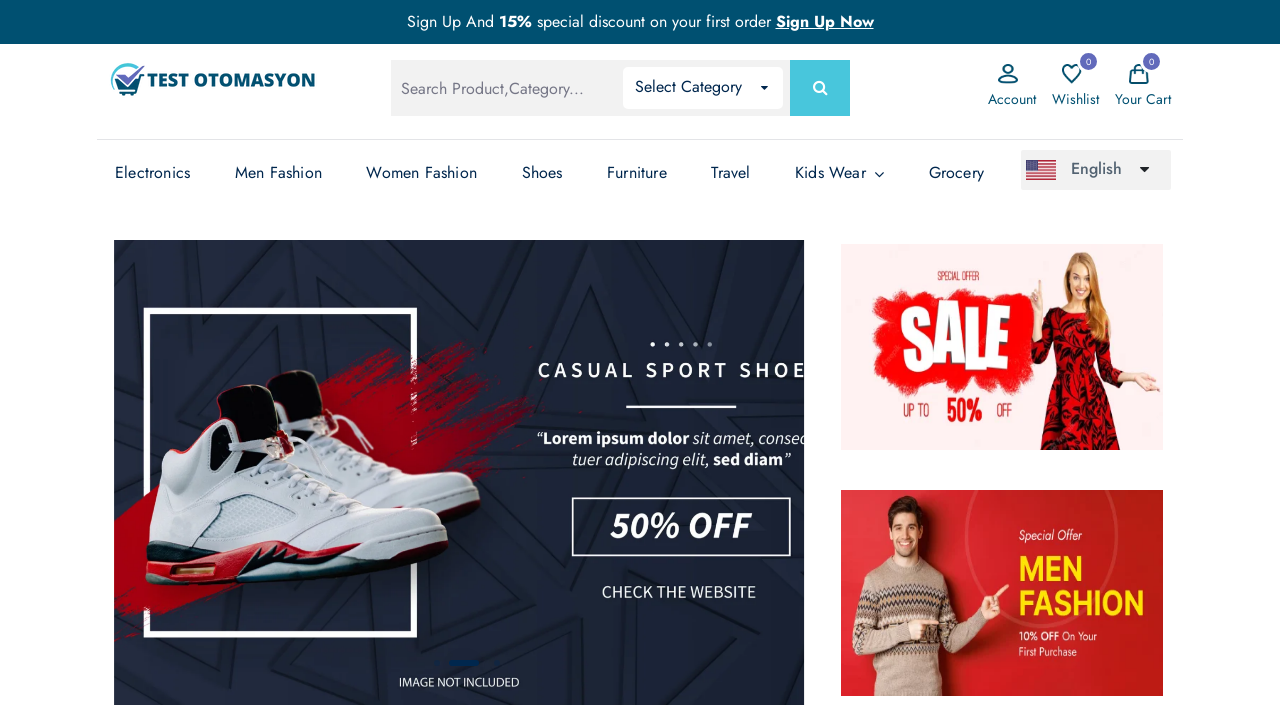